Tests the complete shopping flow from adding a book to basket through checkout, including filling billing details and placing an order

Starting URL: http://practice.automationtesting.in/

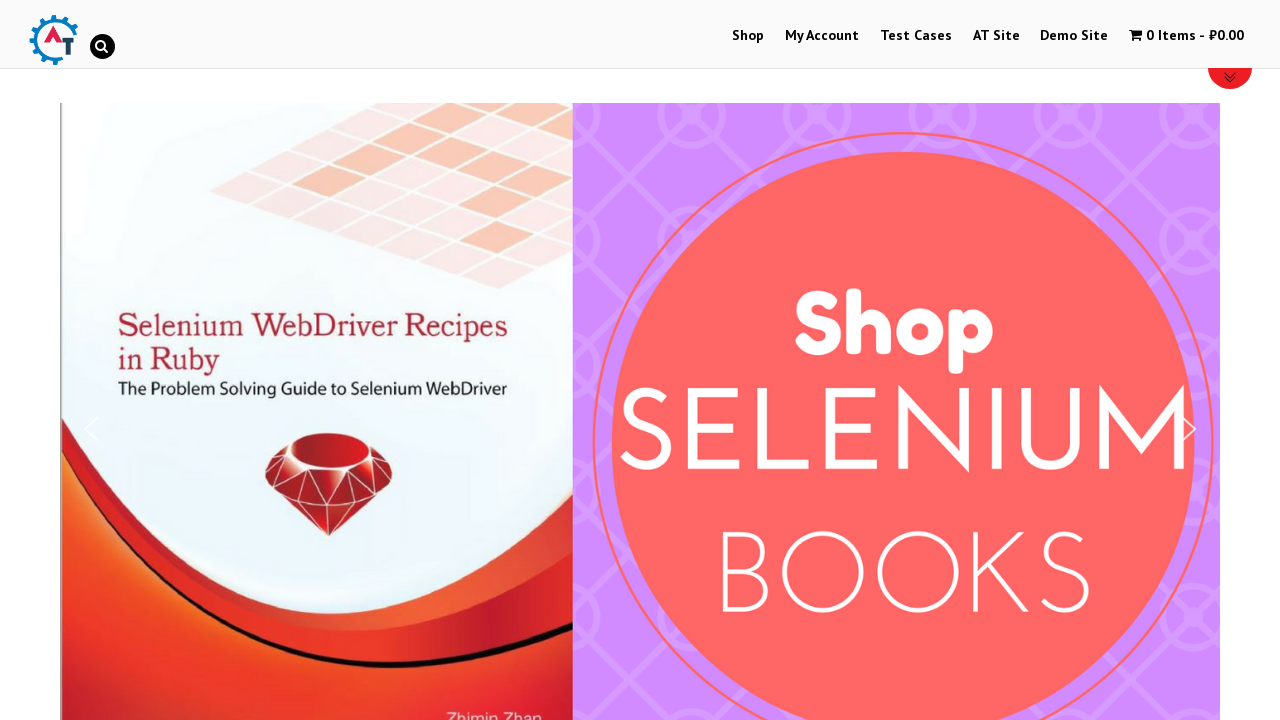

Clicked on Shop Menu at (748, 36) on #menu-item-40
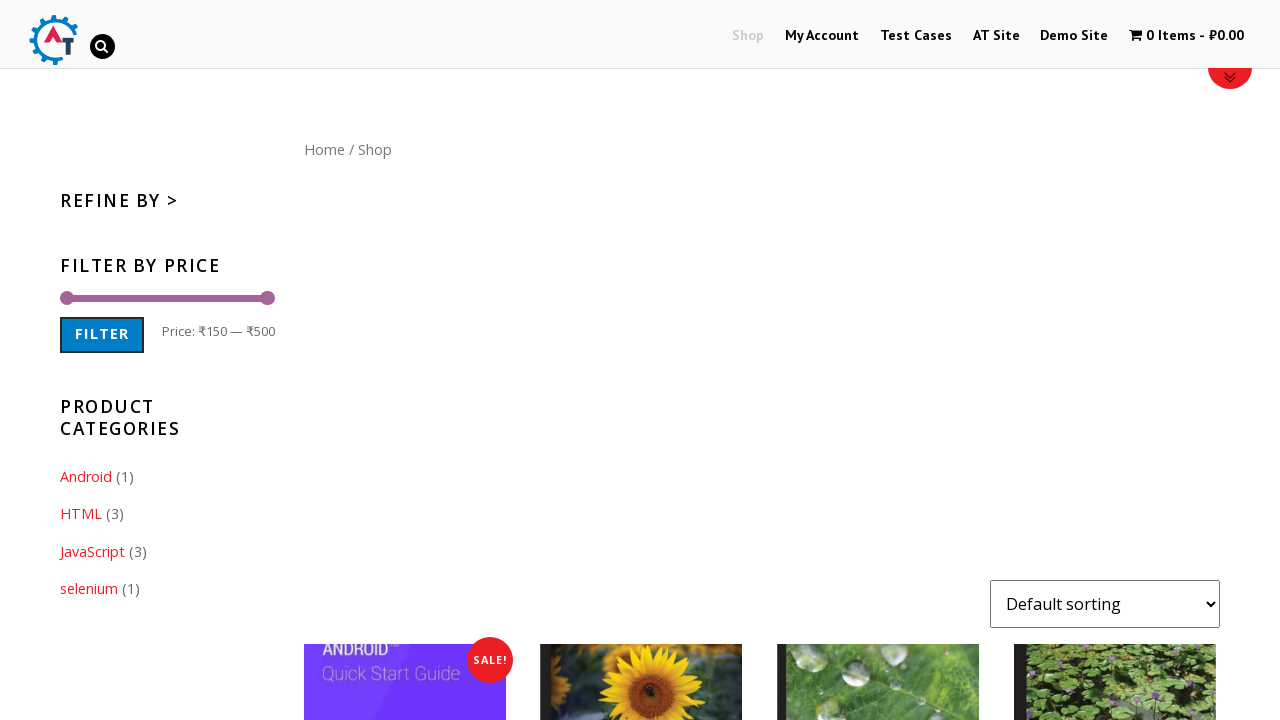

Clicked Add To Basket button for a book at (641, 361) on //*[@id="content"]/ul/li[2]/a[2]
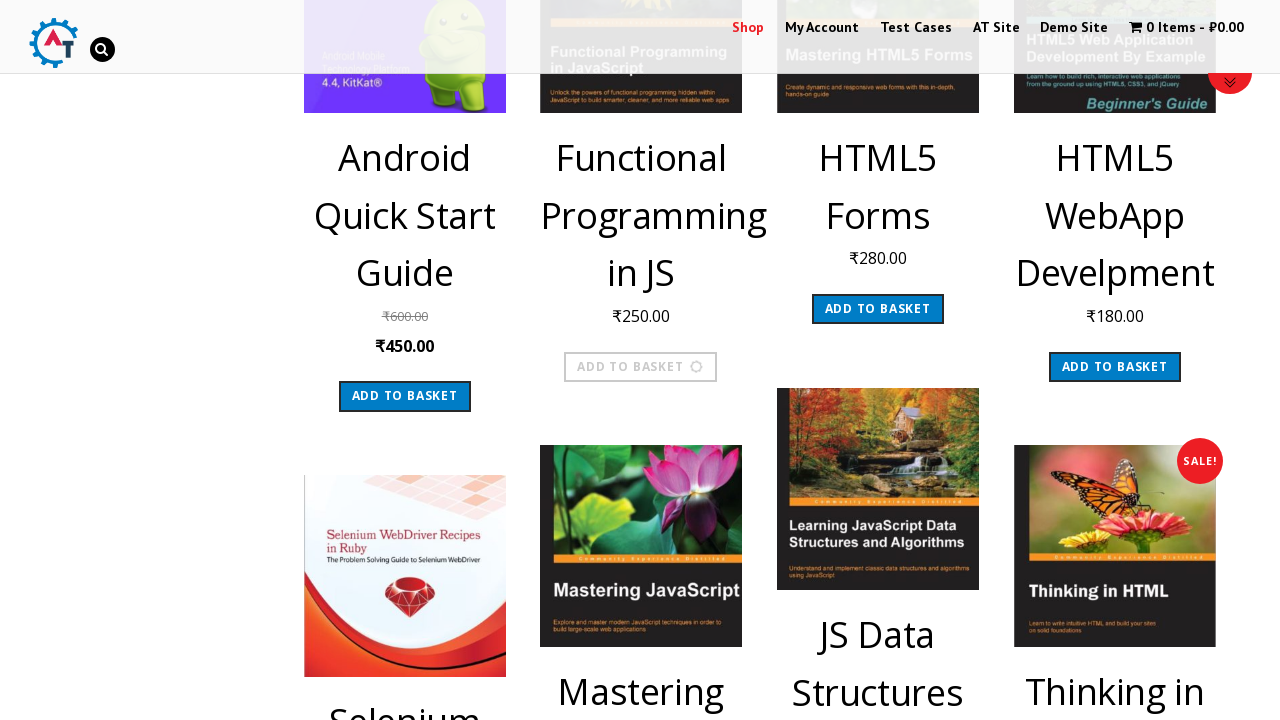

Clicked on View Basket link at (1182, 28) on //*[@id="wpmenucartli"]/a
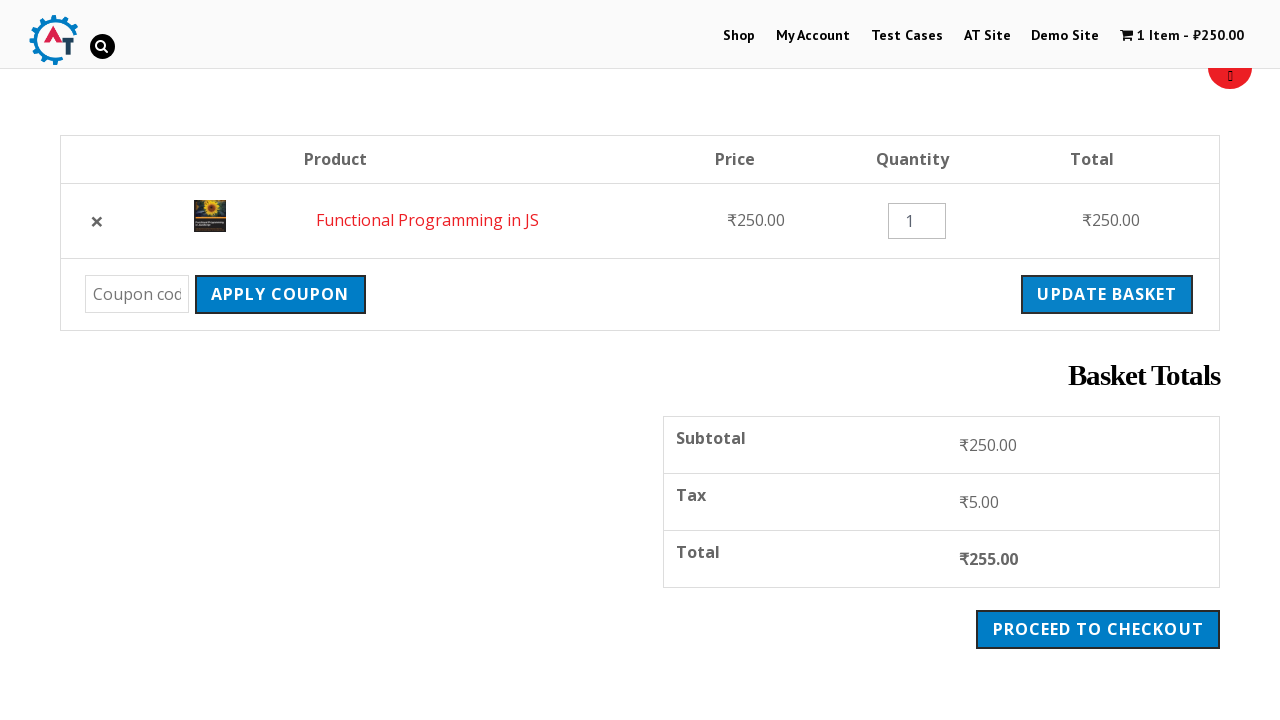

Navigated to basket page
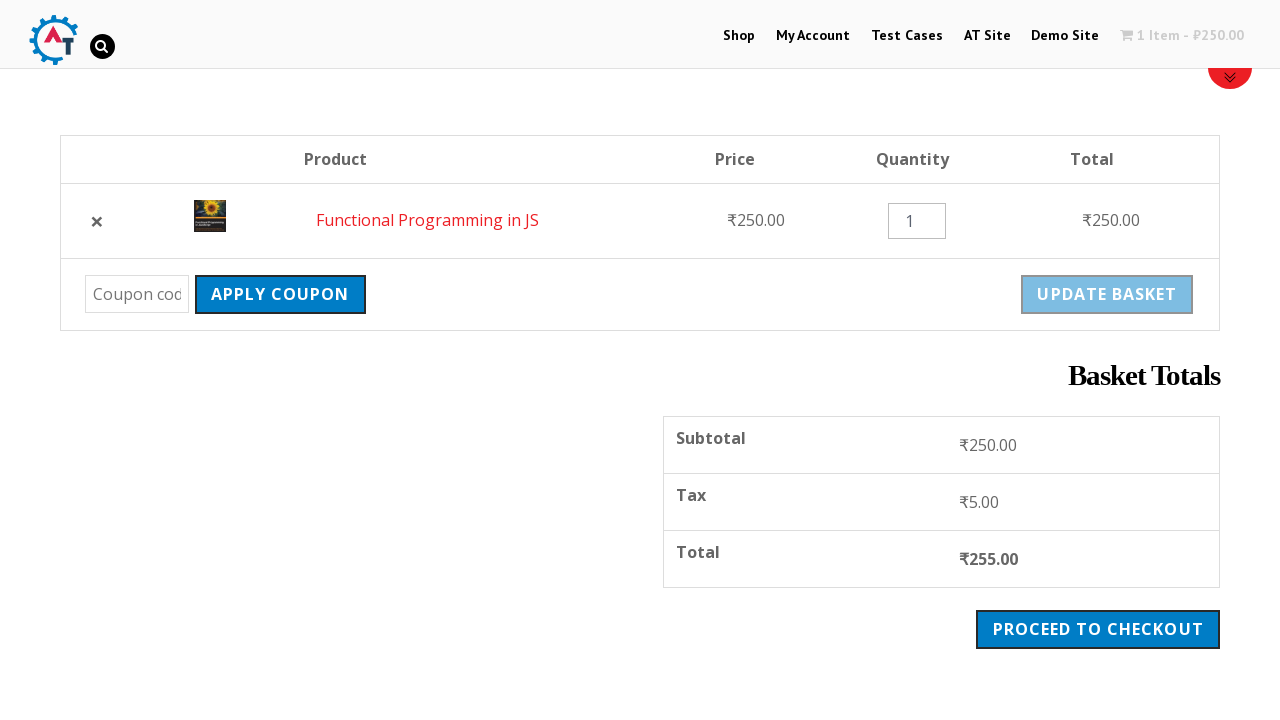

Clicked Proceed to Checkout button at (1098, 629) on //*[@id="page-34"]/div/div[1]/div/div/div/a
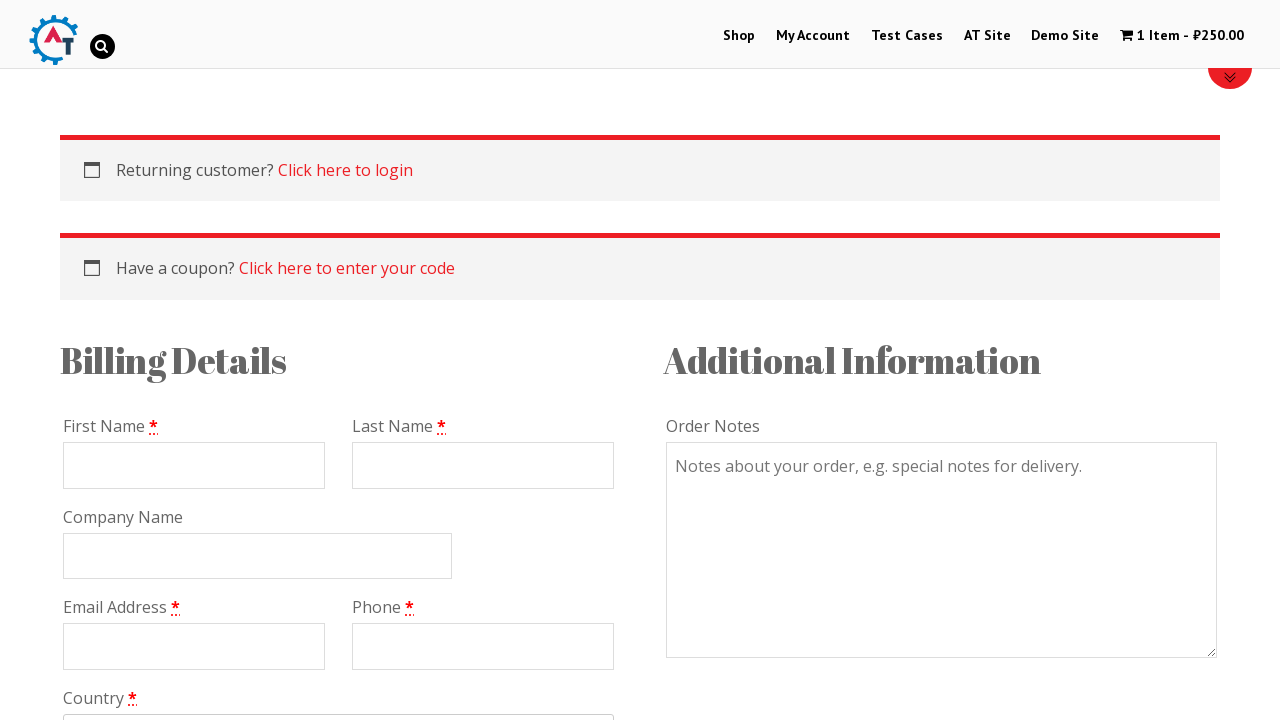

Filled billing first name field with 'Lisa' on //*[@id="billing_first_name"]
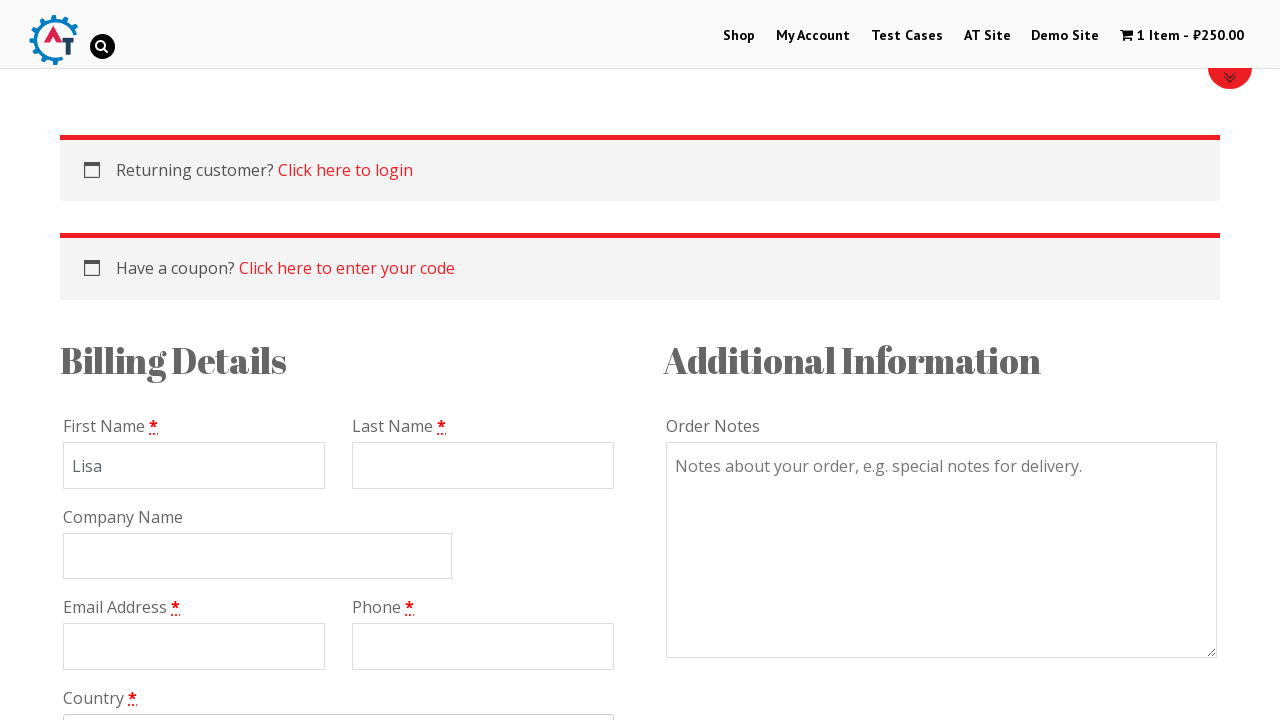

Filled billing last name field with 'Malila' on //*[@id="billing_last_name"]
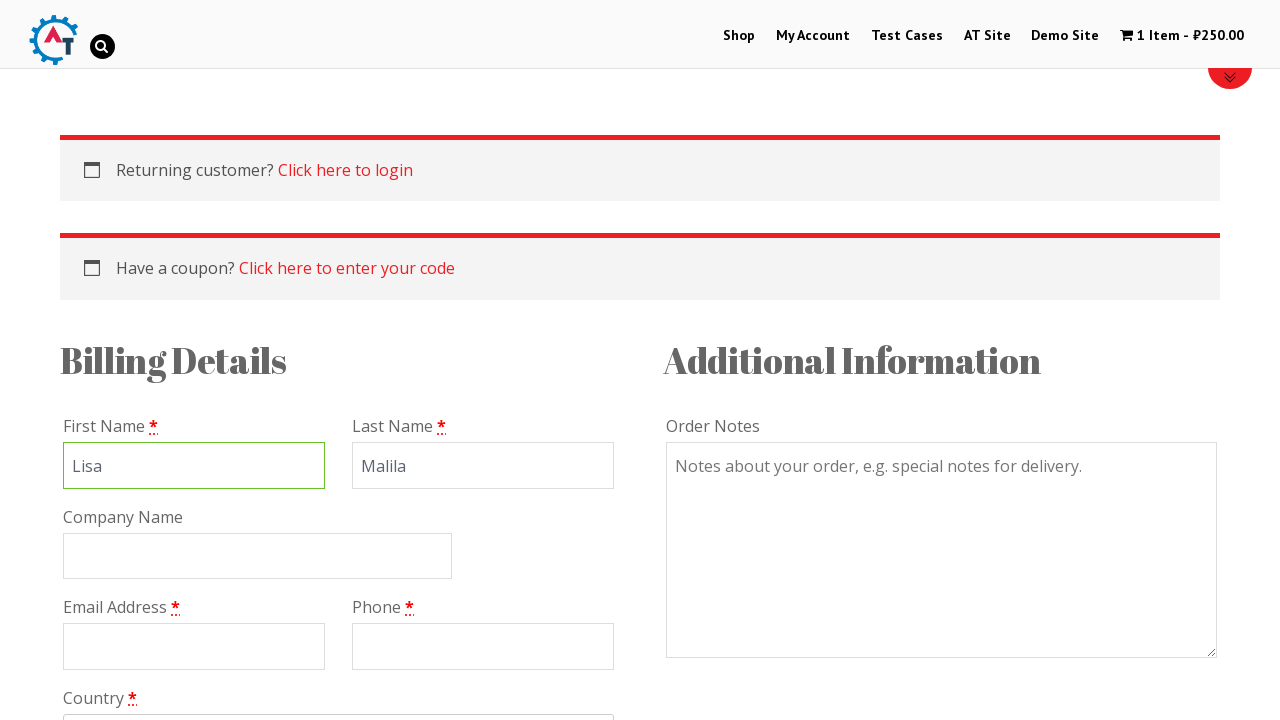

Filled billing email field with 'testuser847@example.com' on //*[@id="billing_email"]
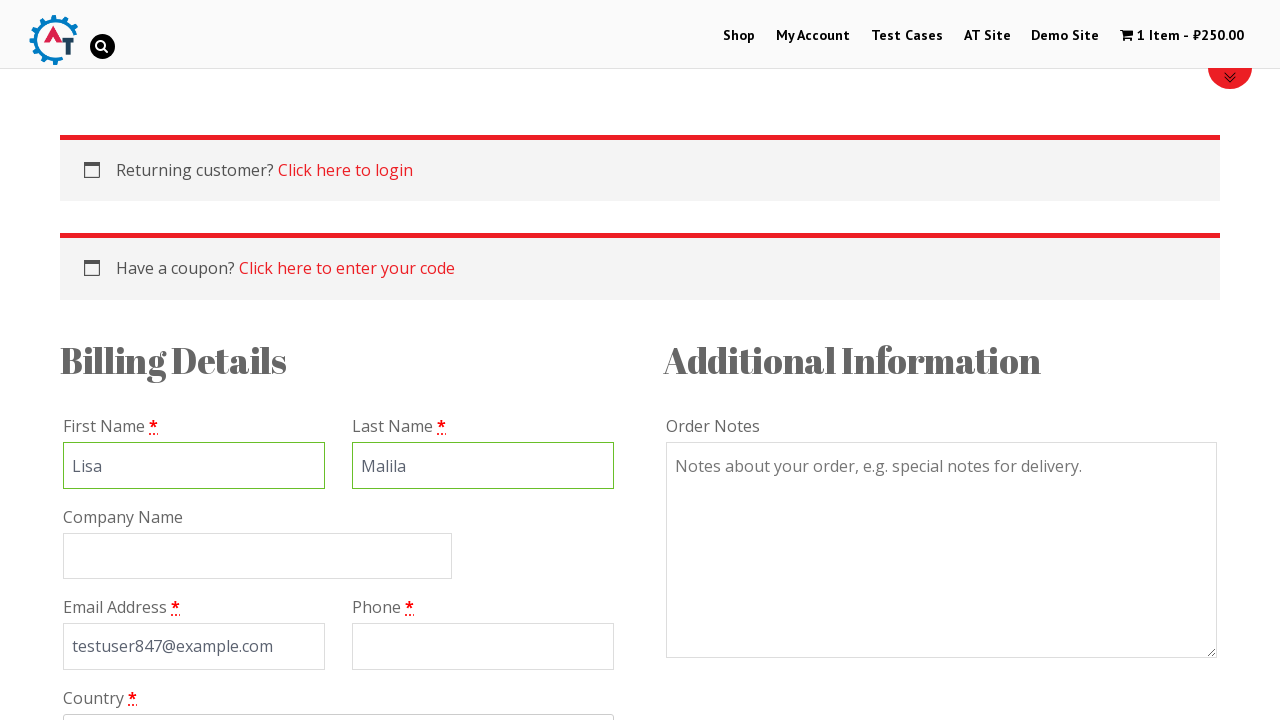

Filled billing phone field with '7031234567' on //*[@id="billing_phone"]
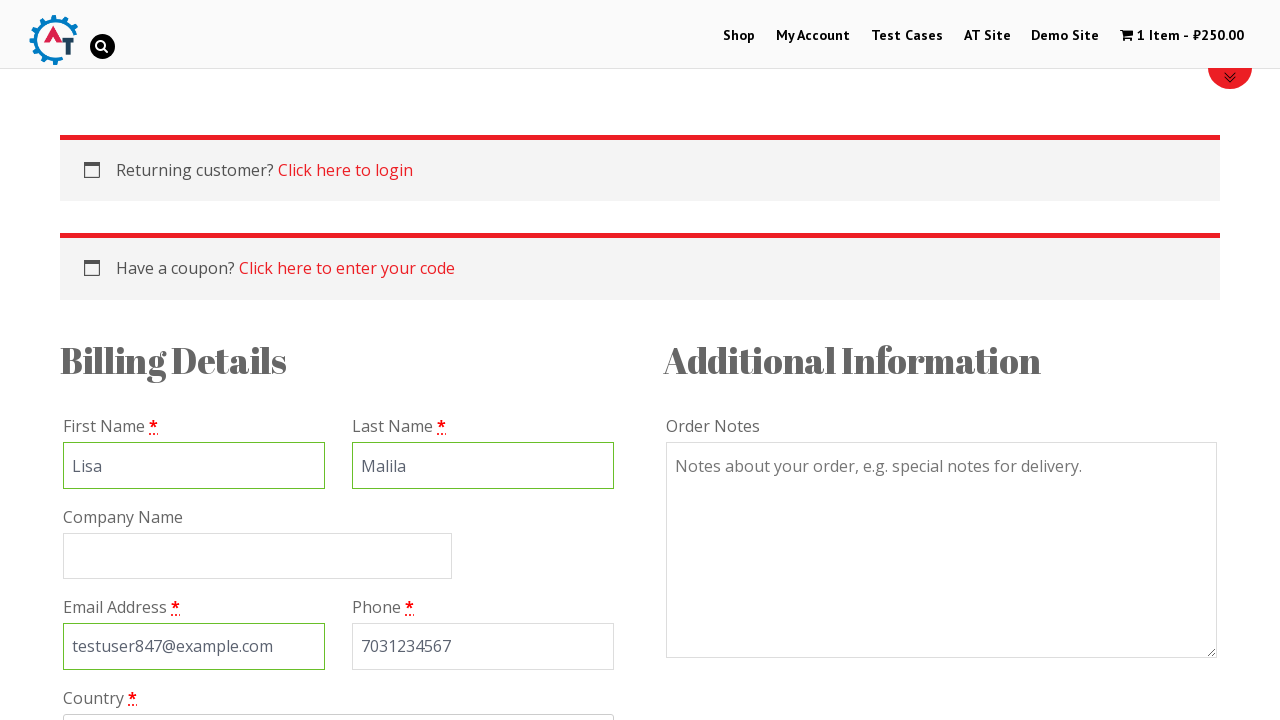

Clicked on country selection dropdown at (338, 703) on //*[@id="s2id_billing_country"]
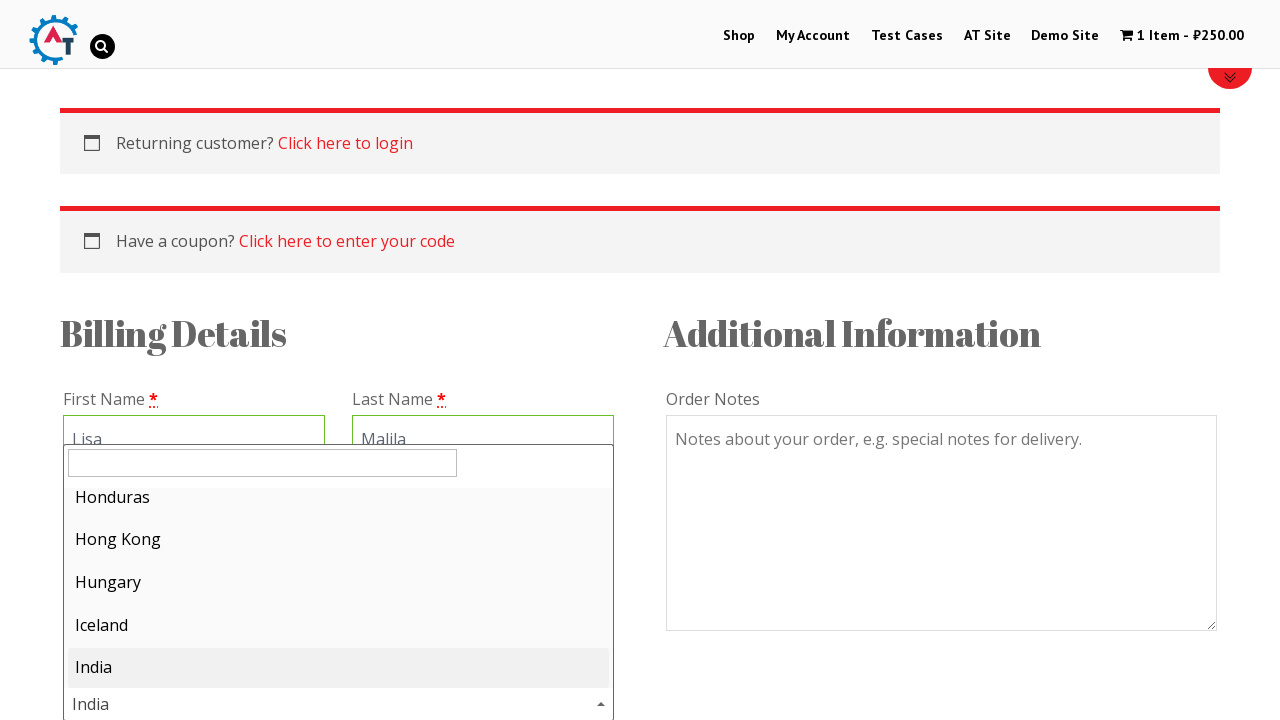

Typed 'Taiwan' in country search field on //*[@id="s2id_autogen1_search"]
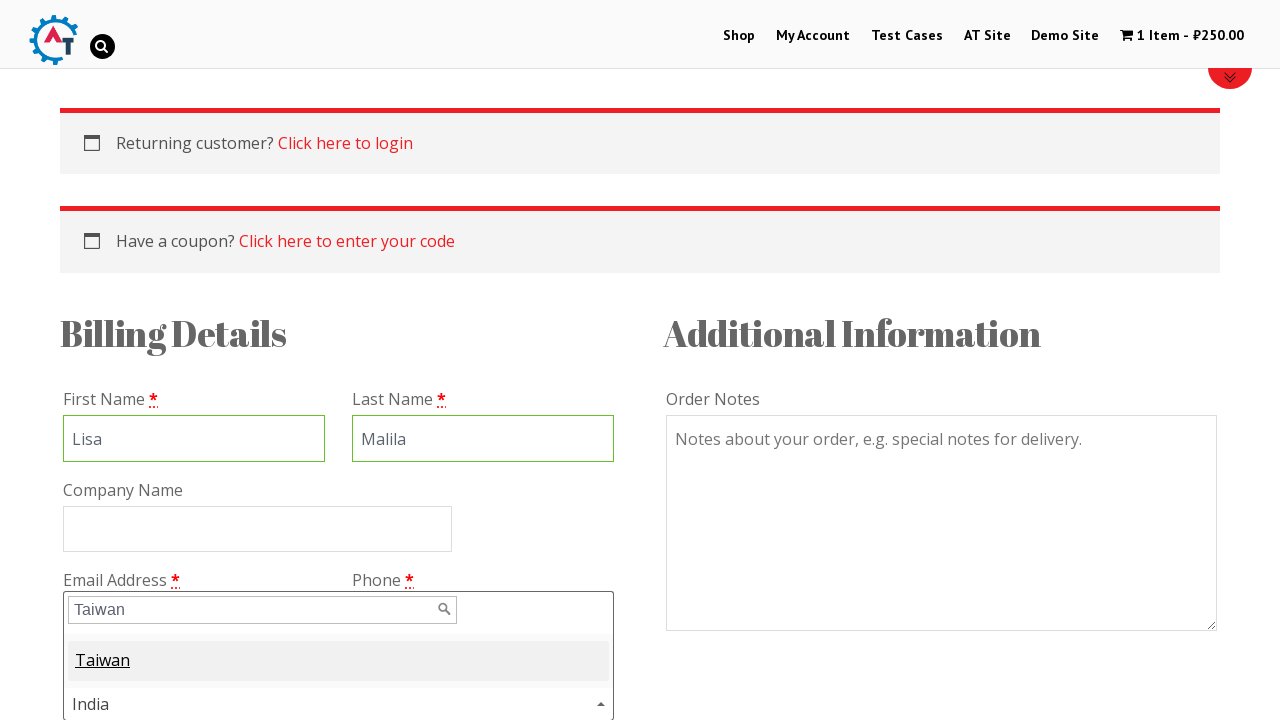

Selected Taiwan as the country on //*[@id="s2id_autogen1_search"]
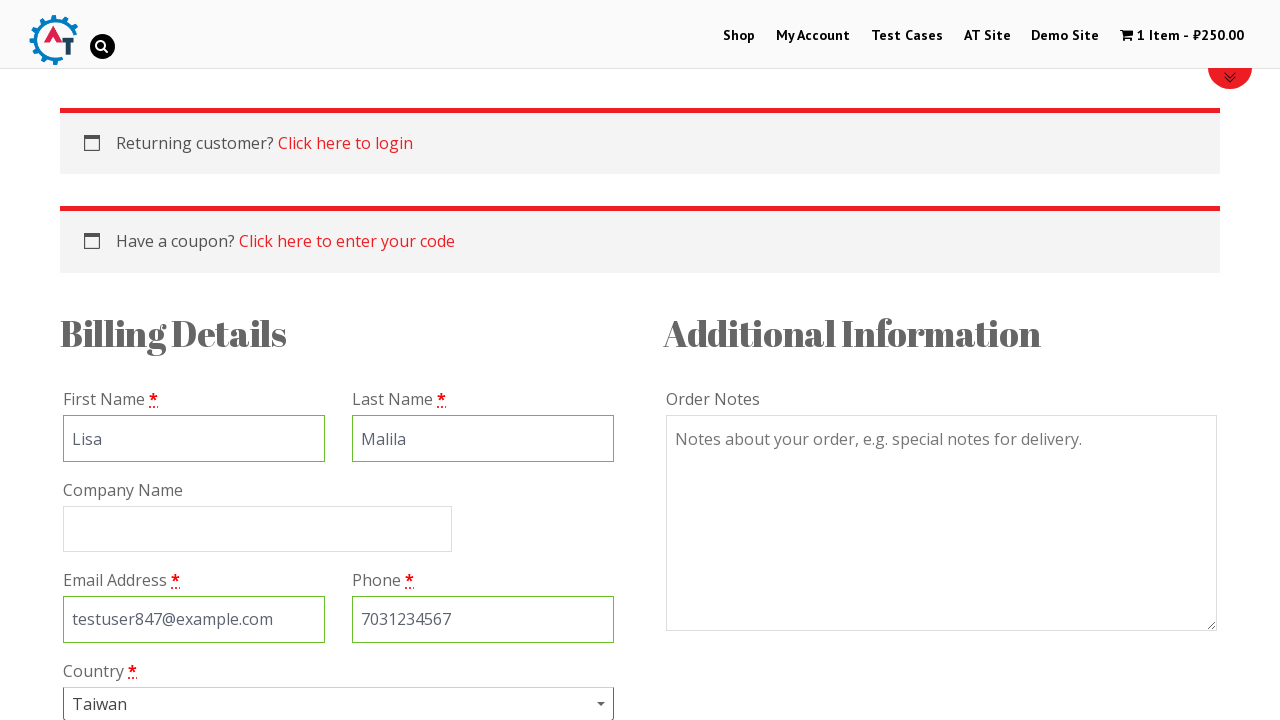

Filled billing address field with '999 Wonderland St.' on //*[@id="billing_address_1"]
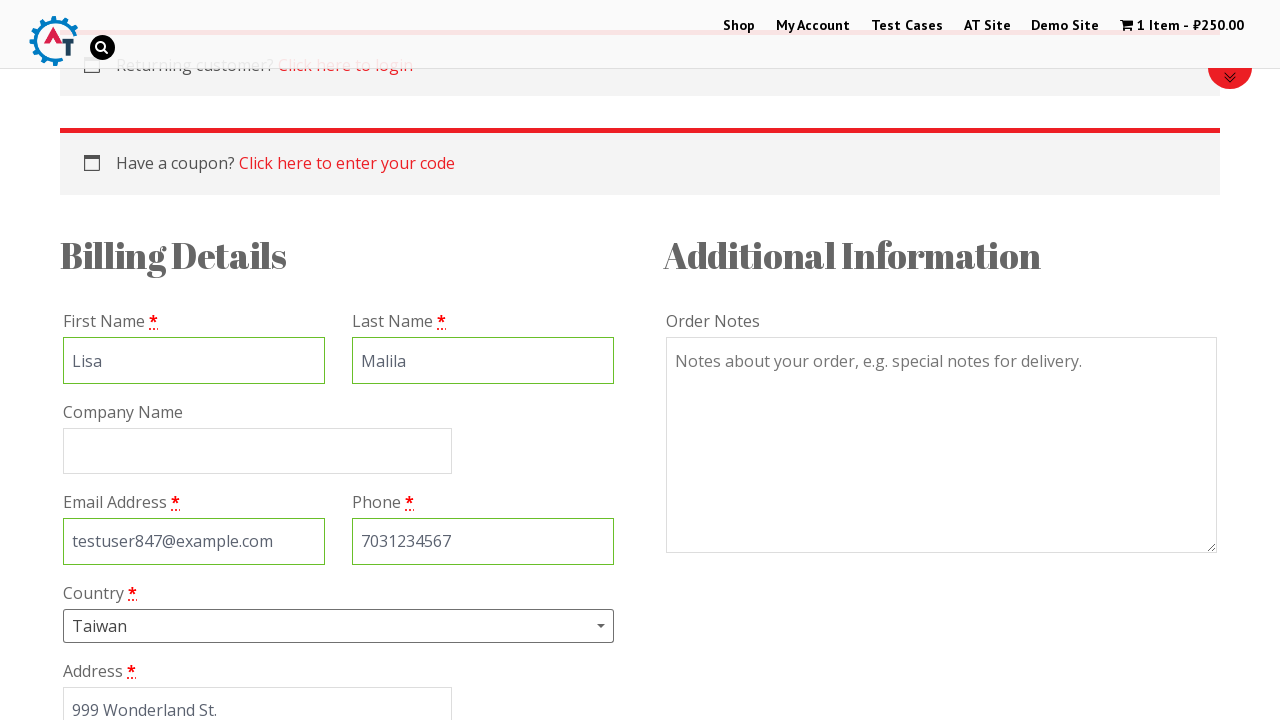

Filled billing city field with 'Sun Flower' on //*[@id="billing_city"]
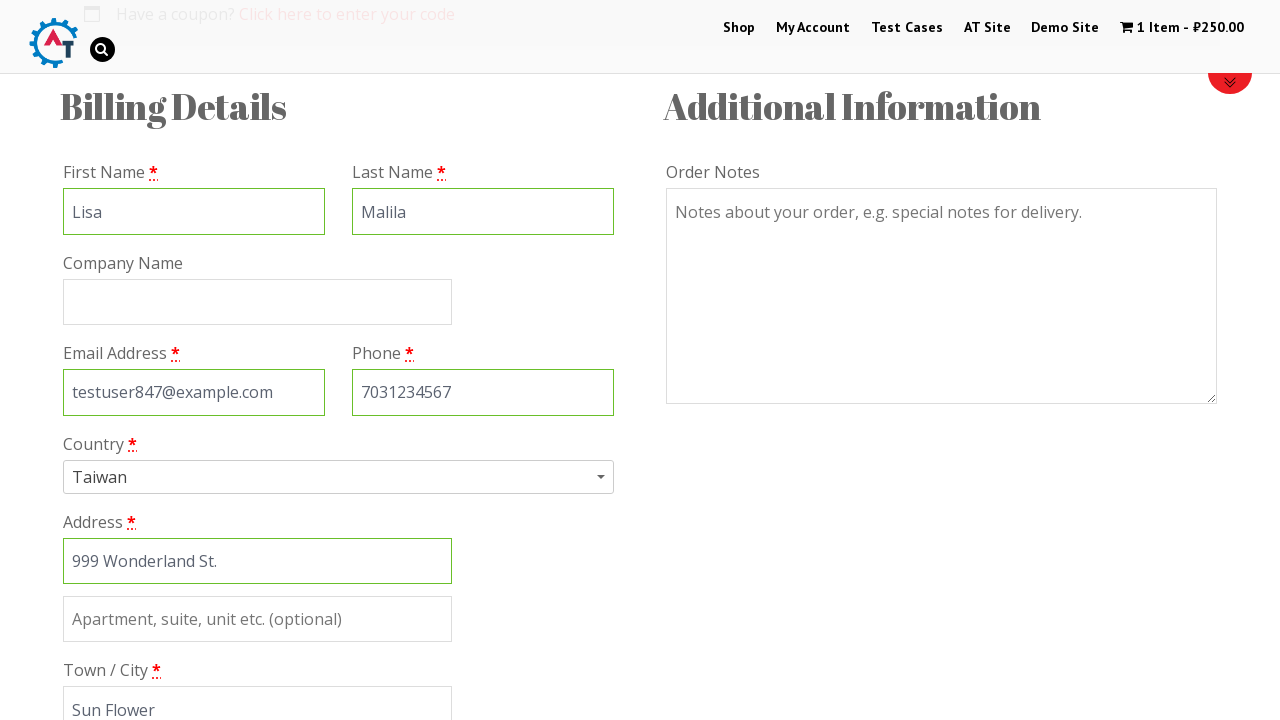

Filled billing state field with 'Taipei' on //*[@id="billing_state"]
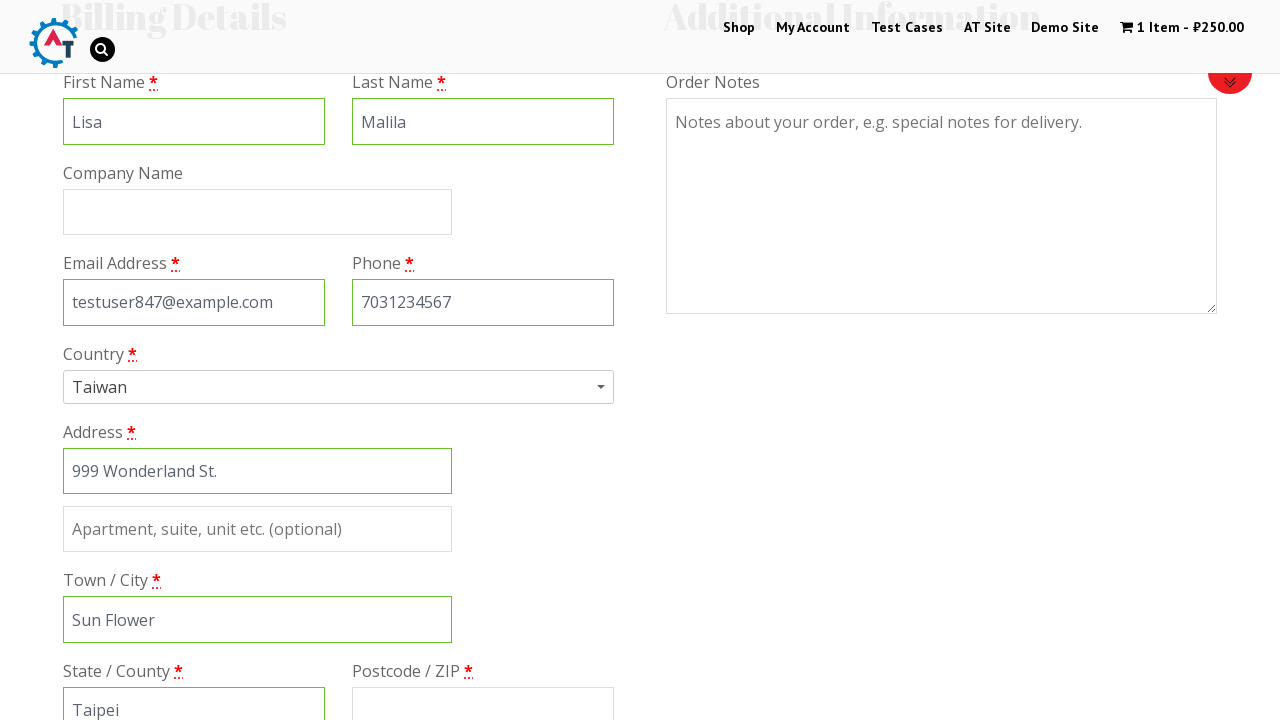

Confirmed state selection by pressing Enter on //*[@id="billing_state"]
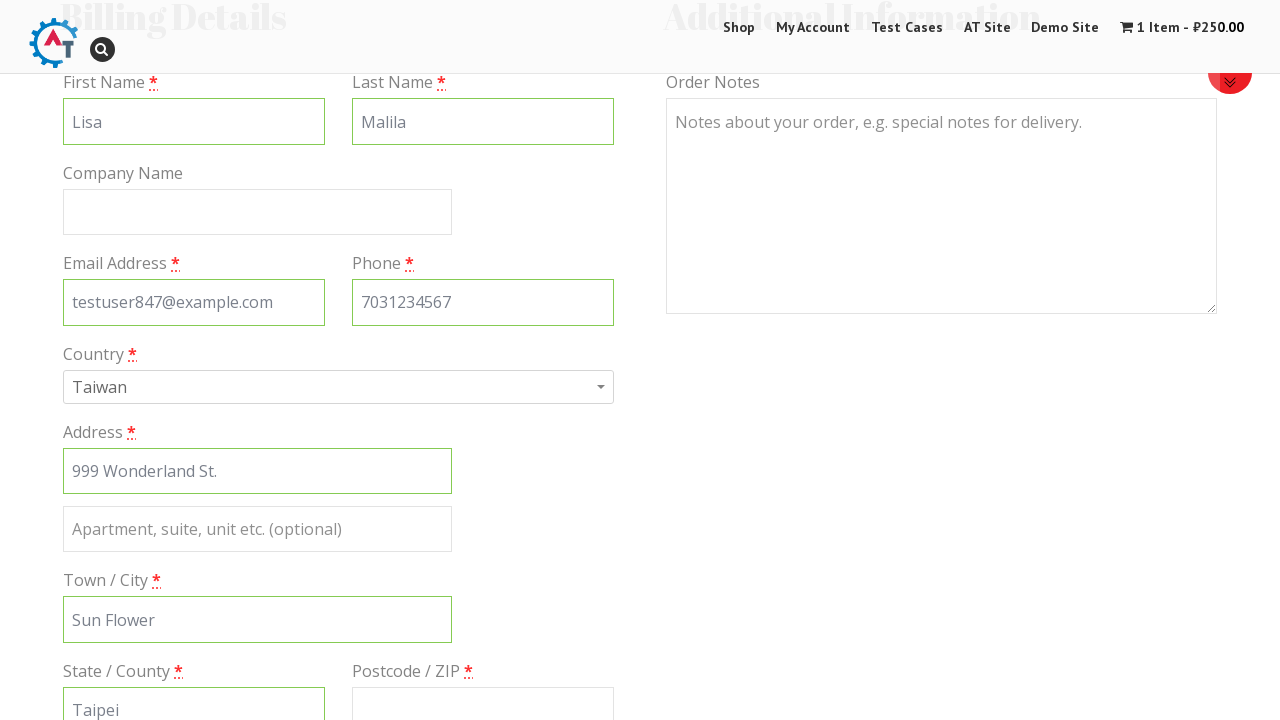

Filled billing postcode field with '105401' on //*[@id="billing_postcode"]
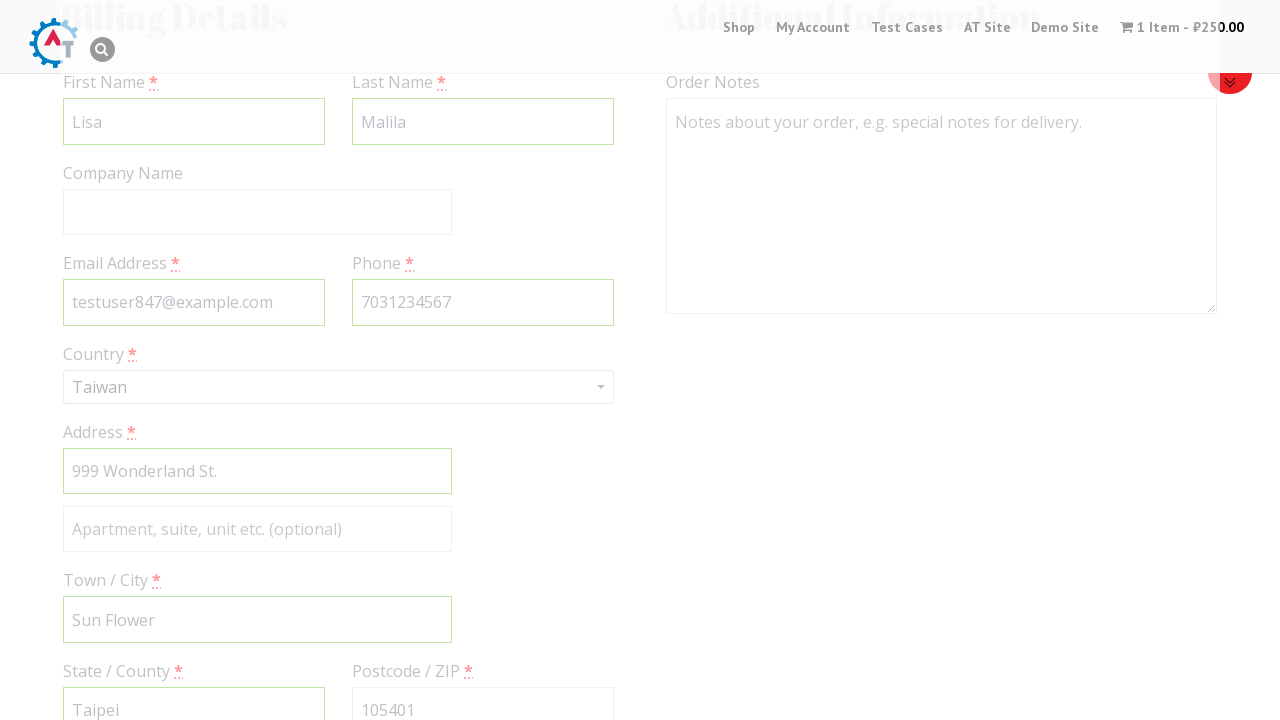

Selected Direct Bank Transfer payment method at (82, 714) on //*[@id="payment_method_bacs"]
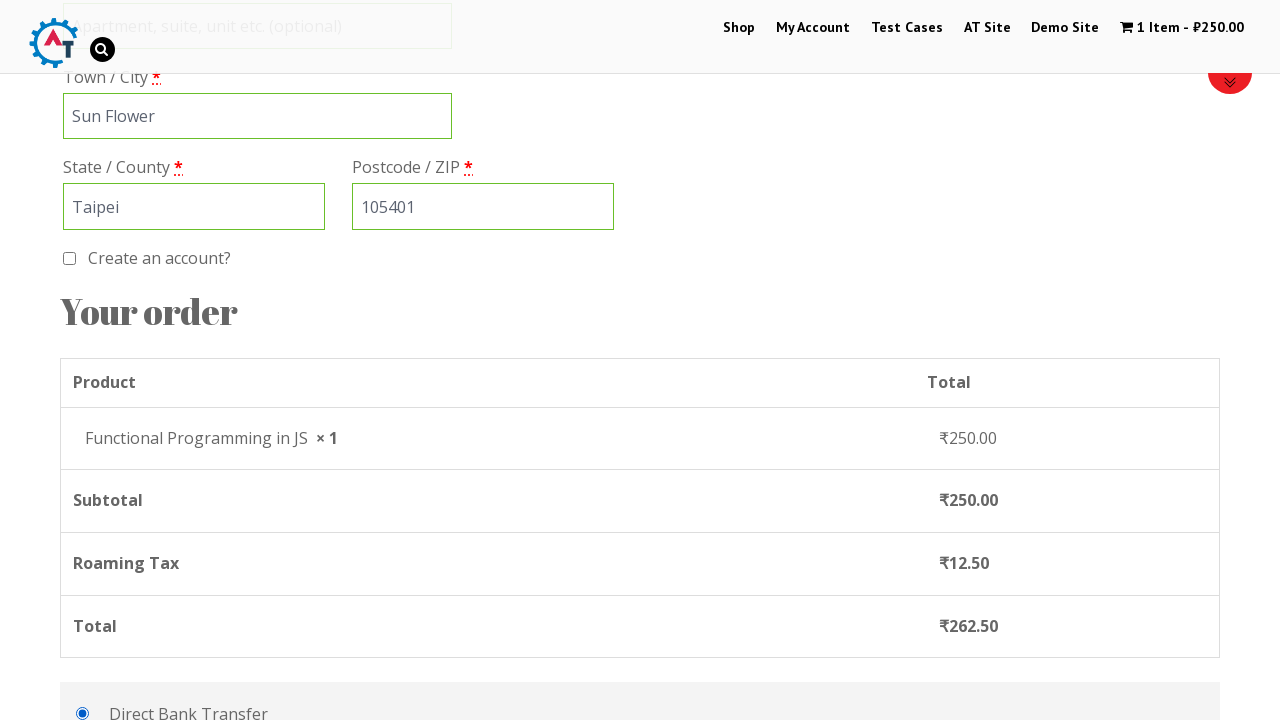

Clicked Place Order button to complete the purchase at (1129, 361) on //*[@id="place_order"]
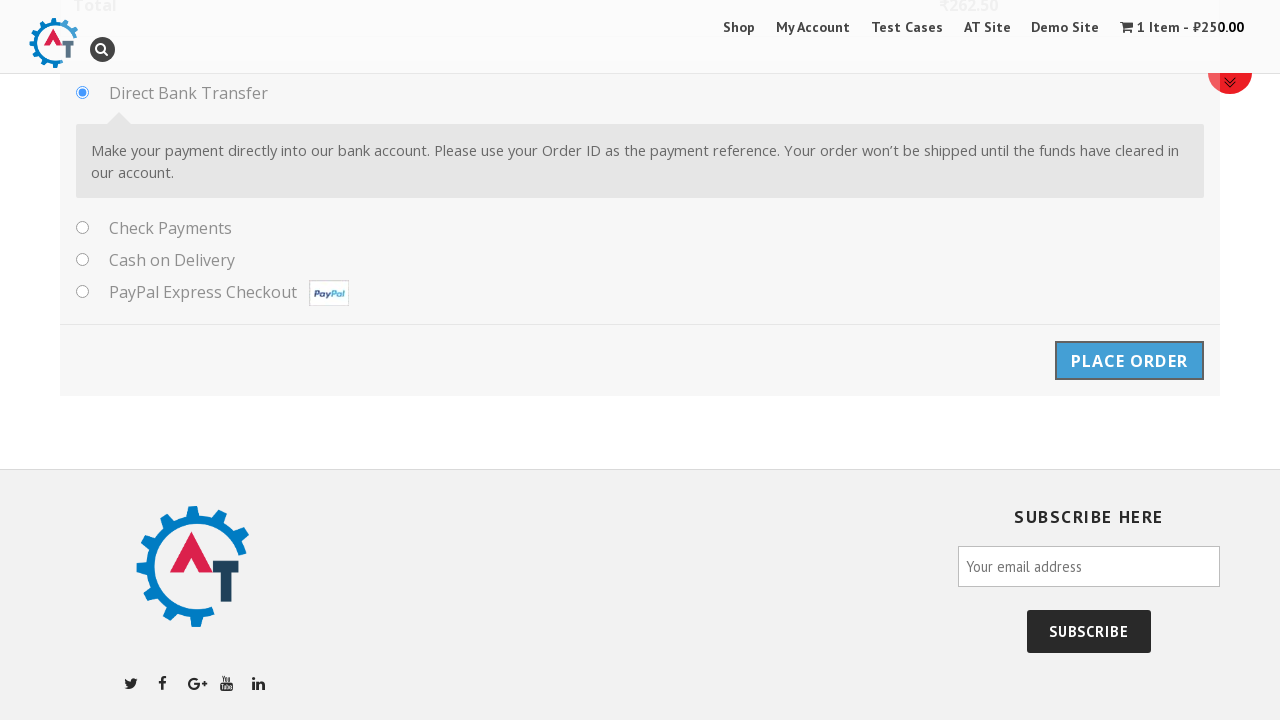

Order confirmation page loaded successfully
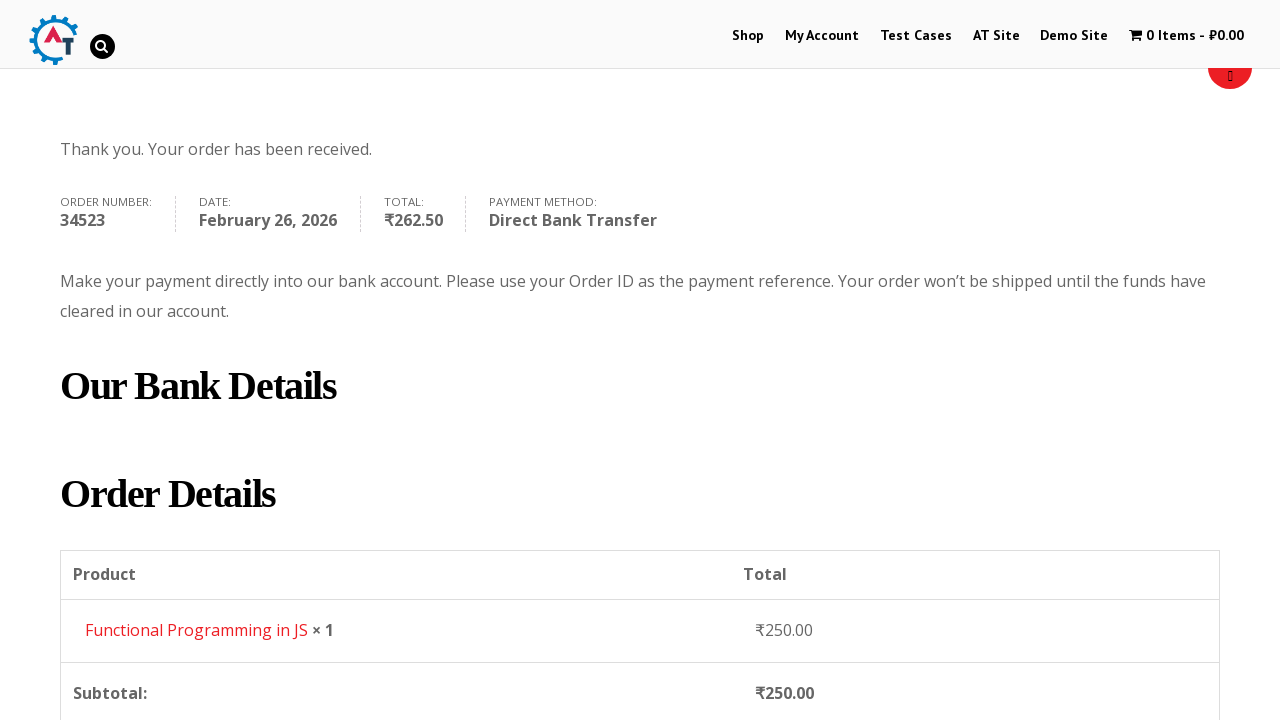

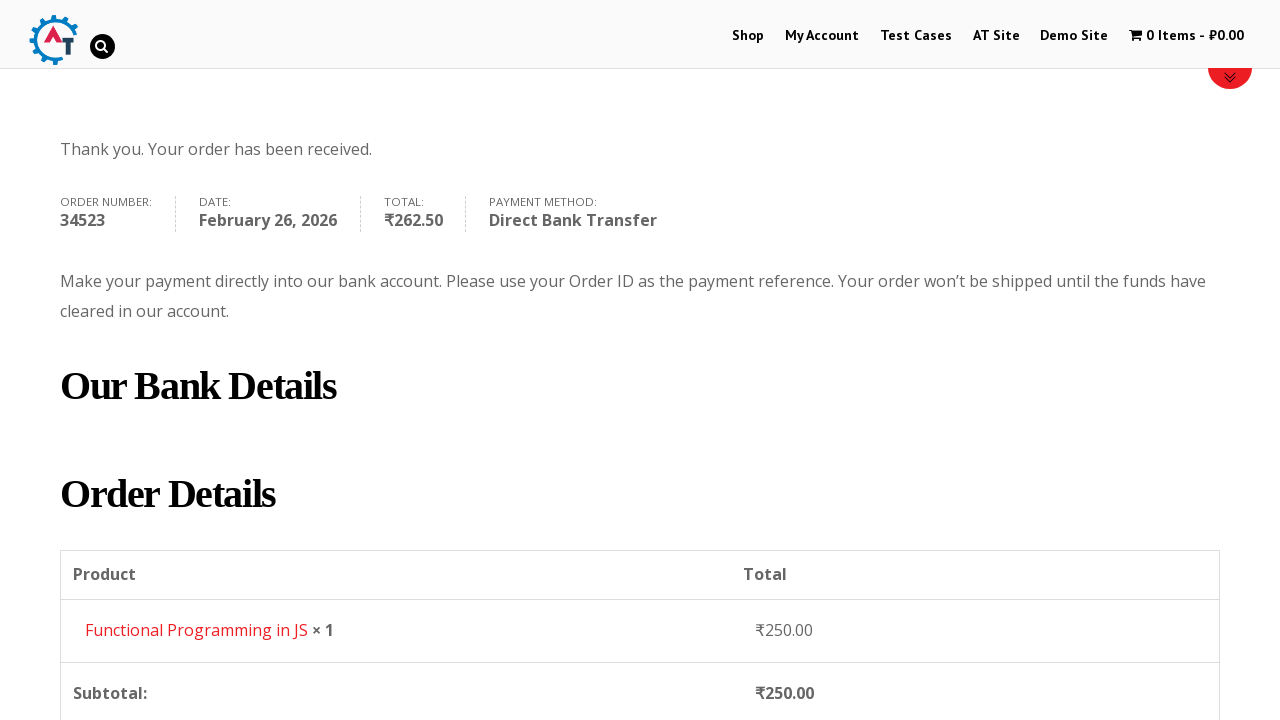